Navigates to Zillow San Francisco rentals page with filtered search parameters and verifies that rental property listings are displayed, then scrolls through the results to load more listings.

Starting URL: https://www.zillow.com/san-francisco-ca/rentals/?searchQueryState=%7B%22pagination%22%3A%7B%7D%2C%22mapBounds%22%3A%7B%22north%22%3A37.90218348133198%2C%22east%22%3A-122.25136844042969%2C%22south%22%3A37.64818226220822%2C%22west%22%3A-122.61529055957031%7D%2C%22isMapVisible%22%3Atrue%2C%22filterState%22%3A%7B%22price%22%3A%7B%22max%22%3A872627%7D%2C%22beds%22%3A%7B%22min%22%3A1%7D%2C%22fore%22%3A%7B%22value%22%3Afalse%7D%2C%22mp%22%3A%7B%22max%22%3A3000%7D%2C%22auc%22%3A%7B%22value%22%3Afalse%7D%2C%22nc%22%3A%7B%22value%22%3Afalse%7D%2C%22fr%22%3A%7B%22value%22%3Atrue%7D%2C%22fsbo%22%3A%7B%22value%22%3Afalse%7D%2C%22cmsn%22%3A%7B%22value%22%3Afalse%7D%2C%22fsba%22%3A%7B%22value%22%3Afalse%7D%7D%2C%22isListVisible%22%3Atrue%2C%22regionSelection%22%3A%5B%7B%22regionId%22%3A20330%2C%22regionType%22%3A6%7D%5D%2C%22mapZoom%22%3A11%7D

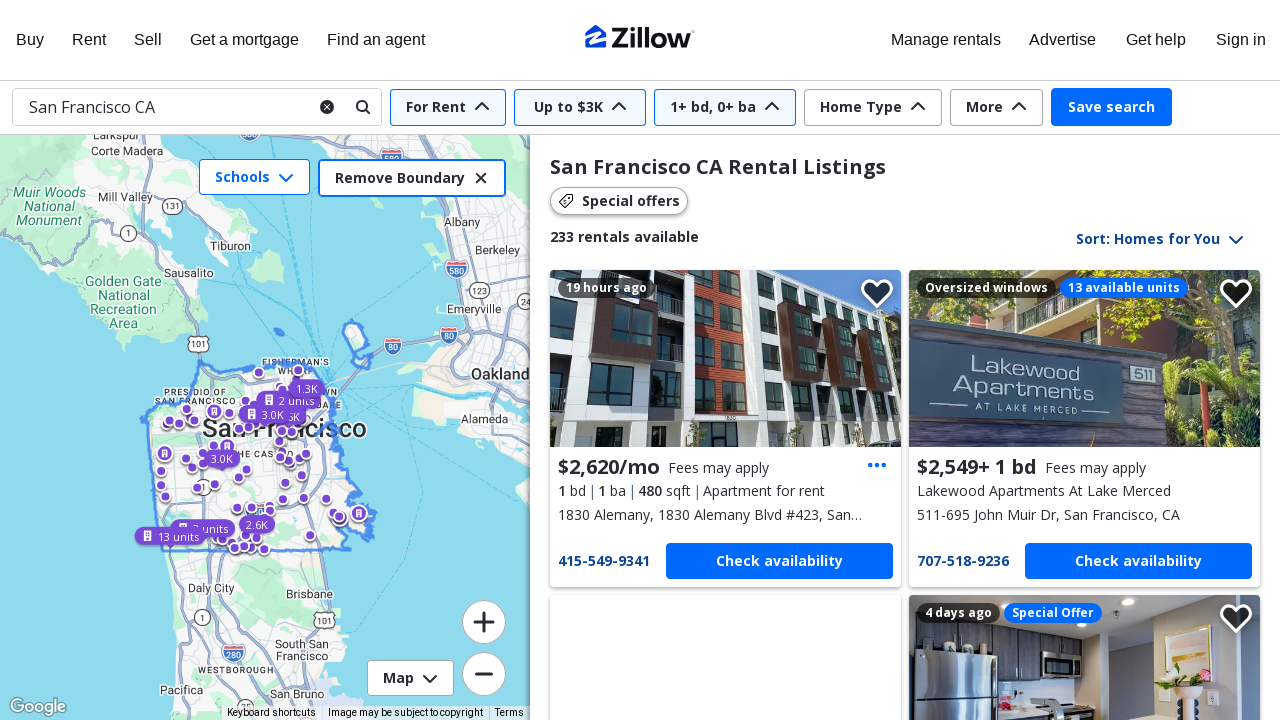

Search results grid loaded
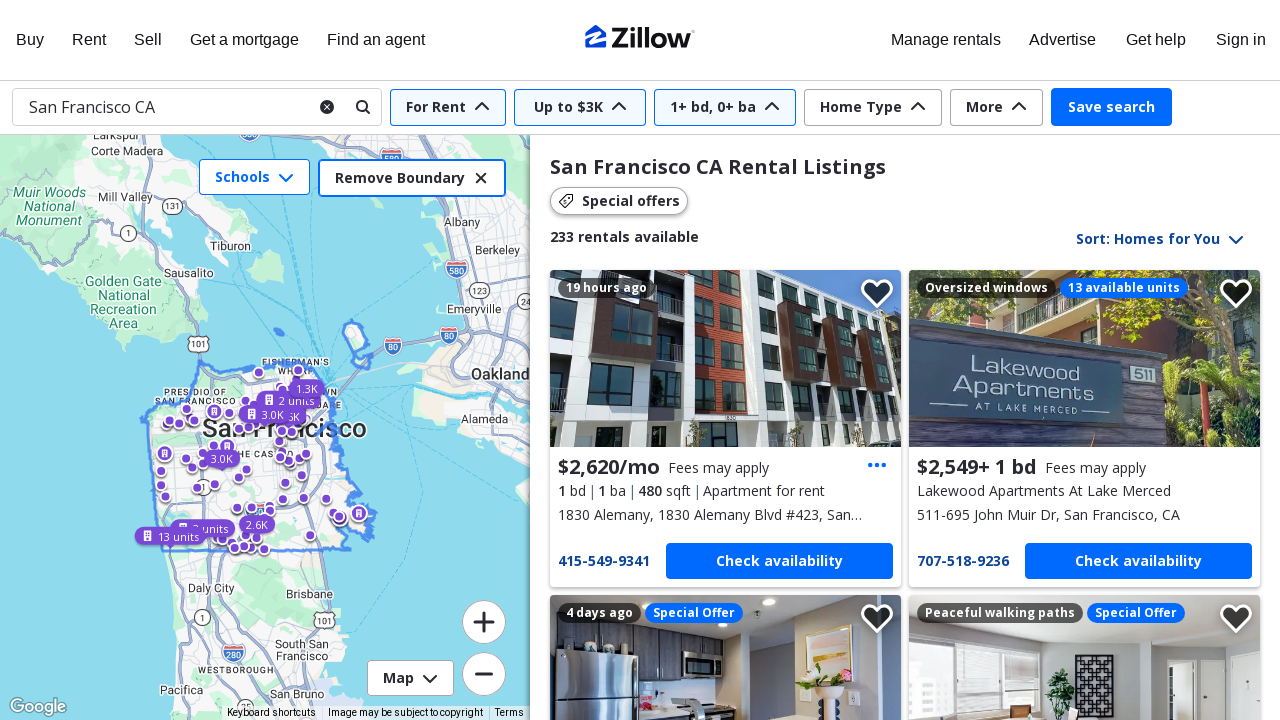

Rental property listing items appeared
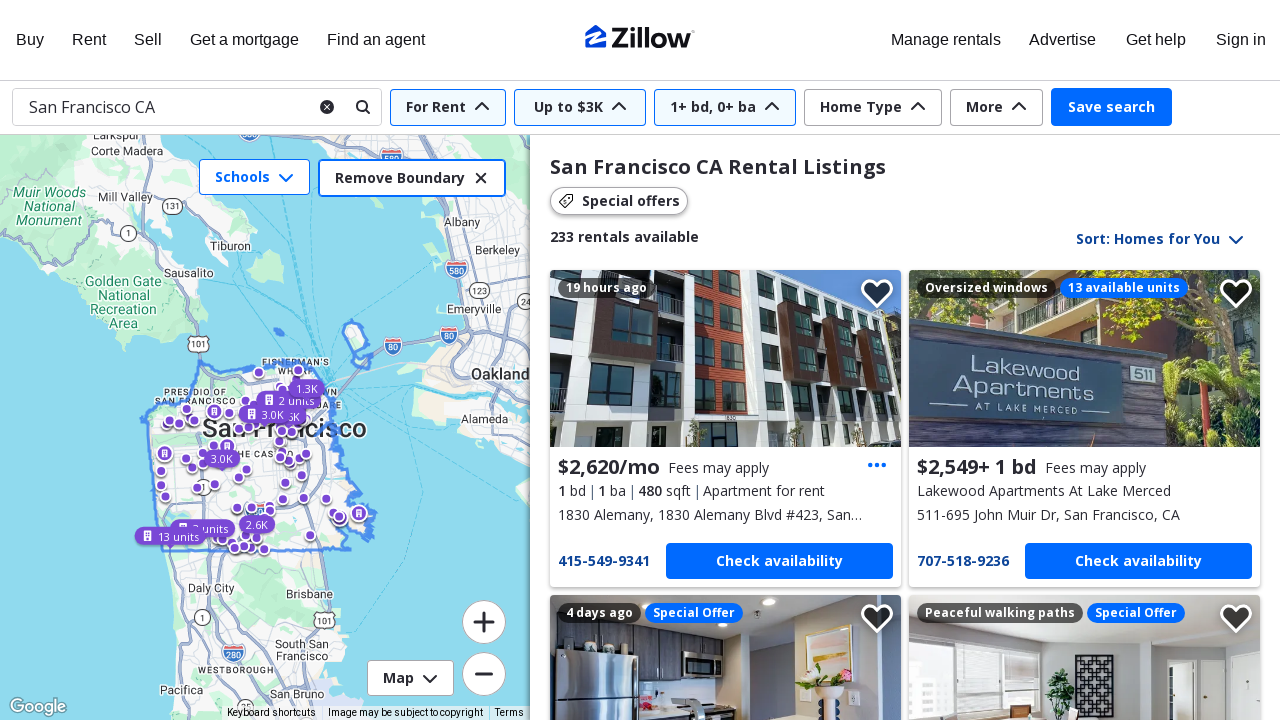

Address elements verified in listings
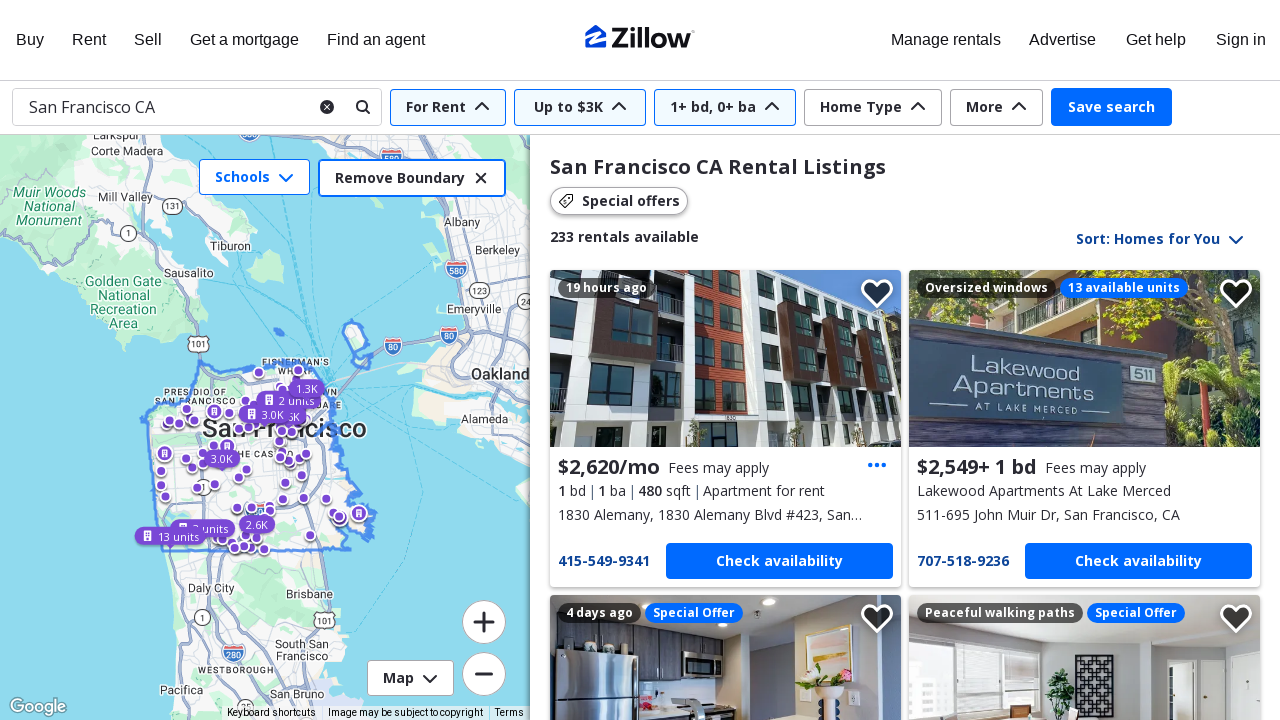

Pressed PageDown to scroll results
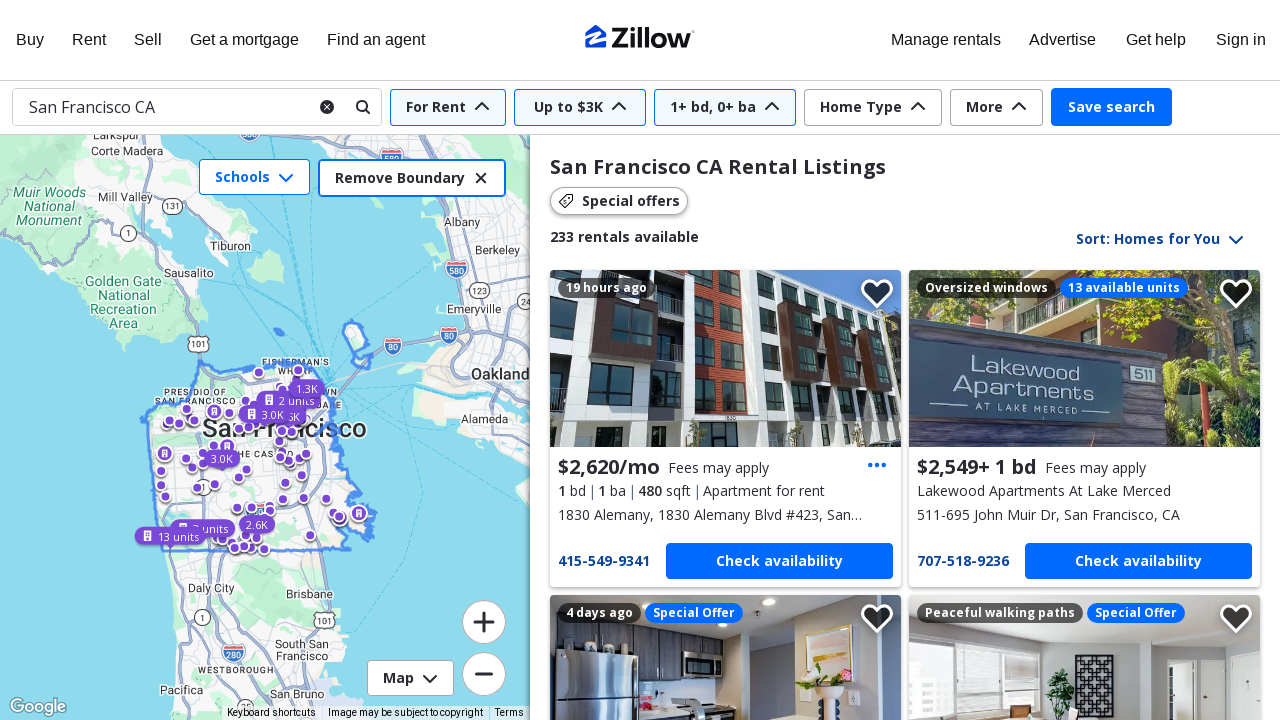

Waited 1 second for additional listings to load
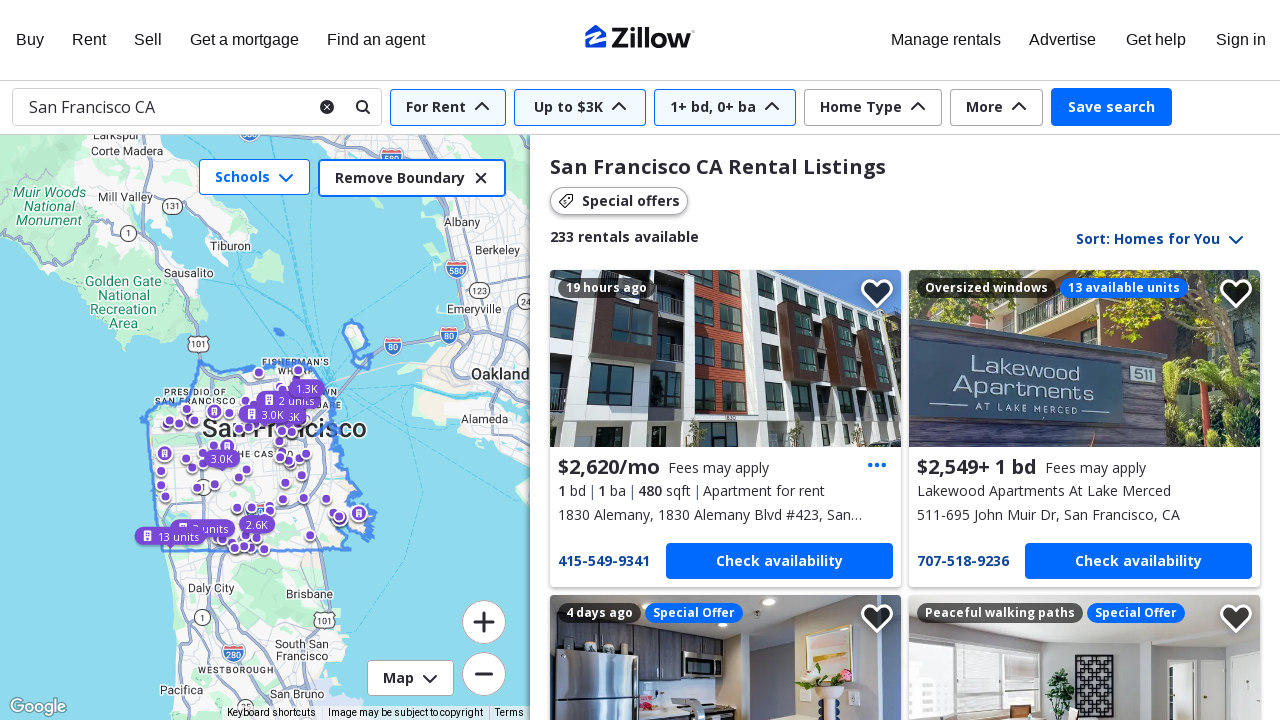

Pressed PageDown again to continue scrolling
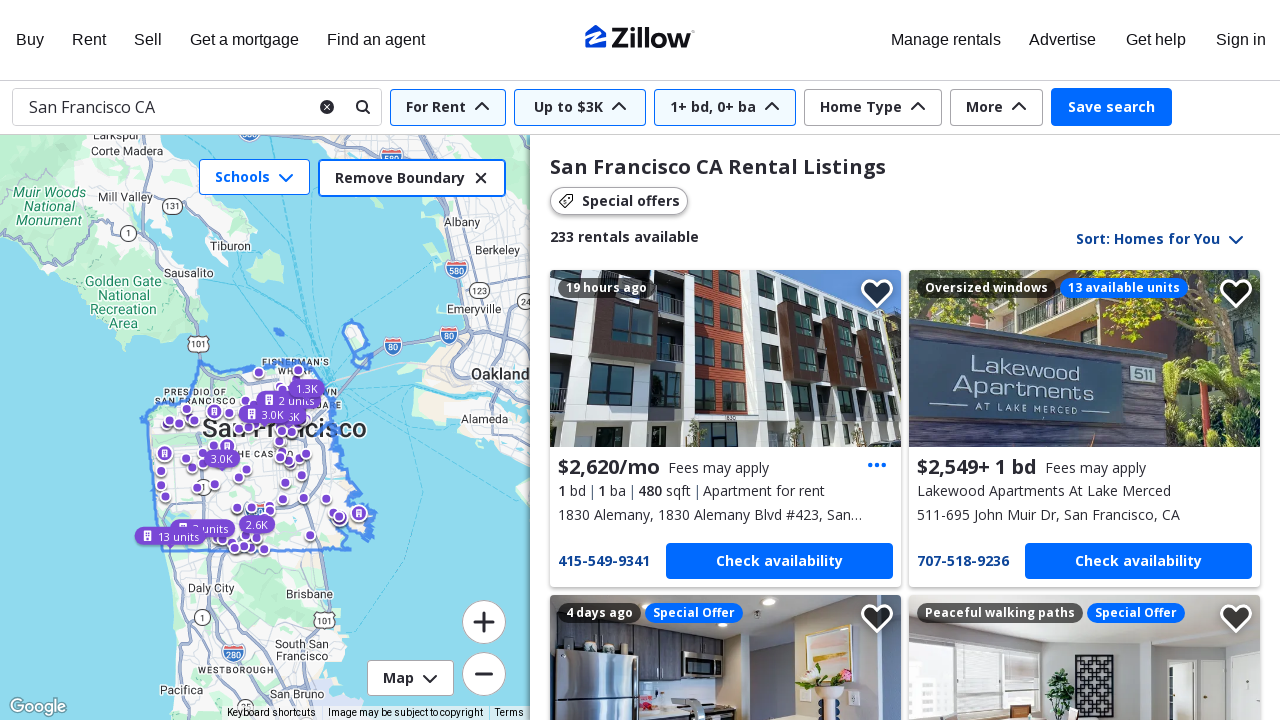

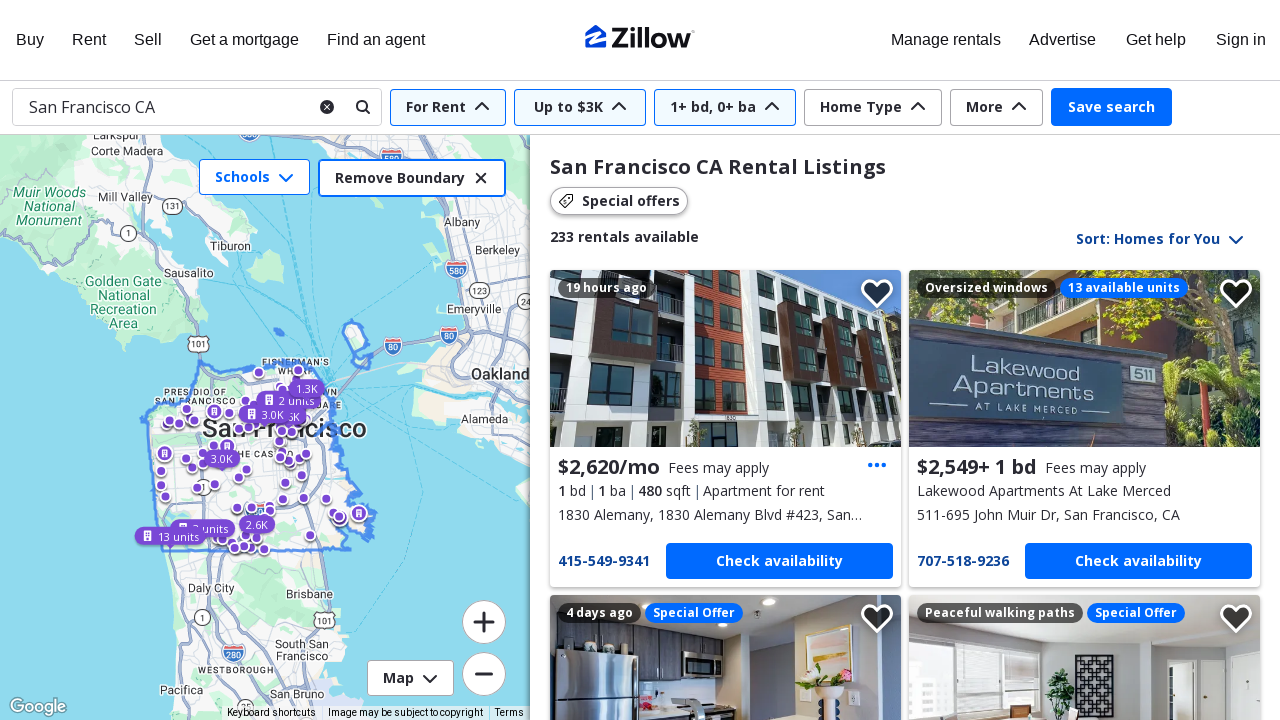